Tests static dropdown selection functionality by selecting currency options using different methods - by index, visible text, and value

Starting URL: https://rahulshettyacademy.com/dropdownsPractise/#

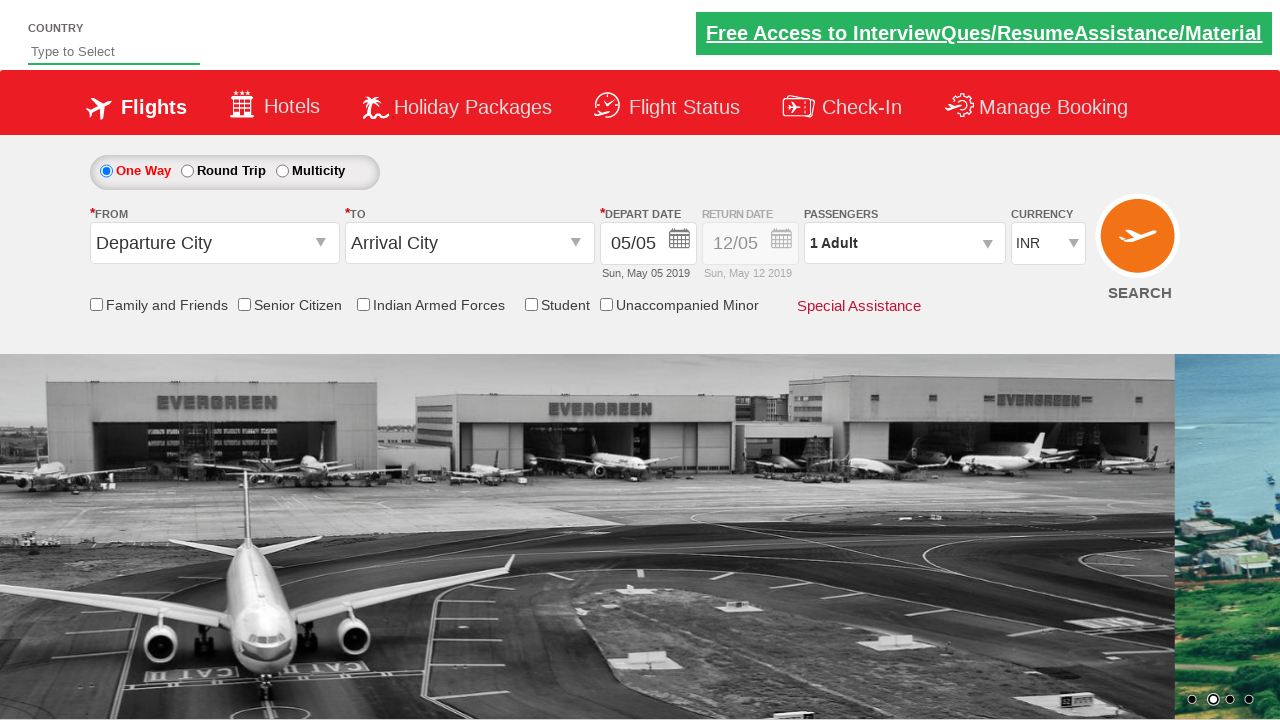

Located currency dropdown element
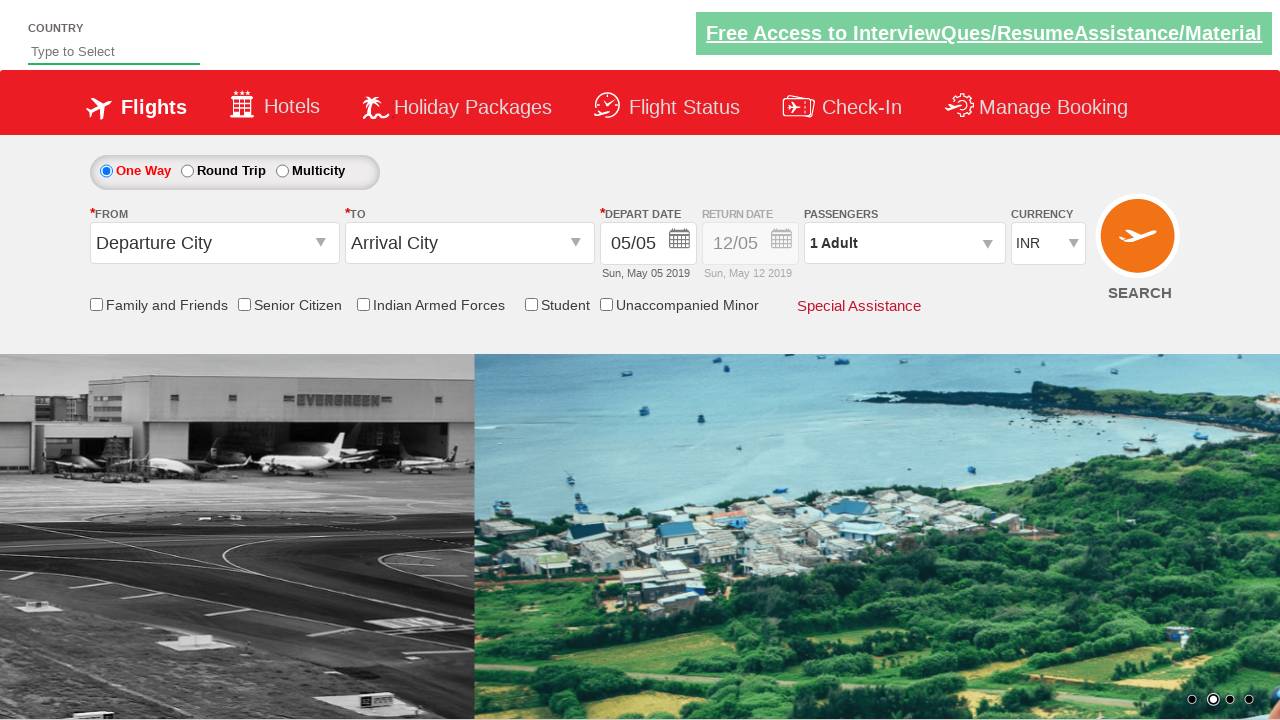

Selected dropdown option by index 1 on #ctl00_mainContent_DropDownListCurrency
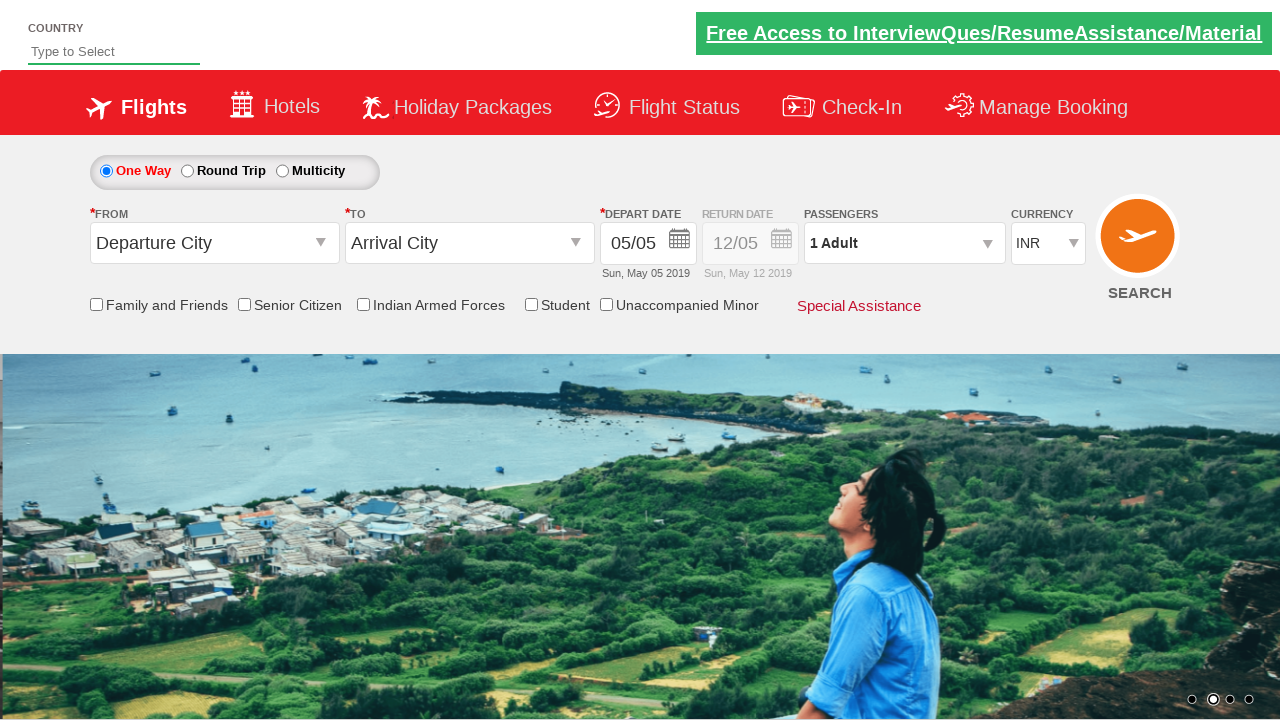

Selected dropdown option by visible text 'USD' on #ctl00_mainContent_DropDownListCurrency
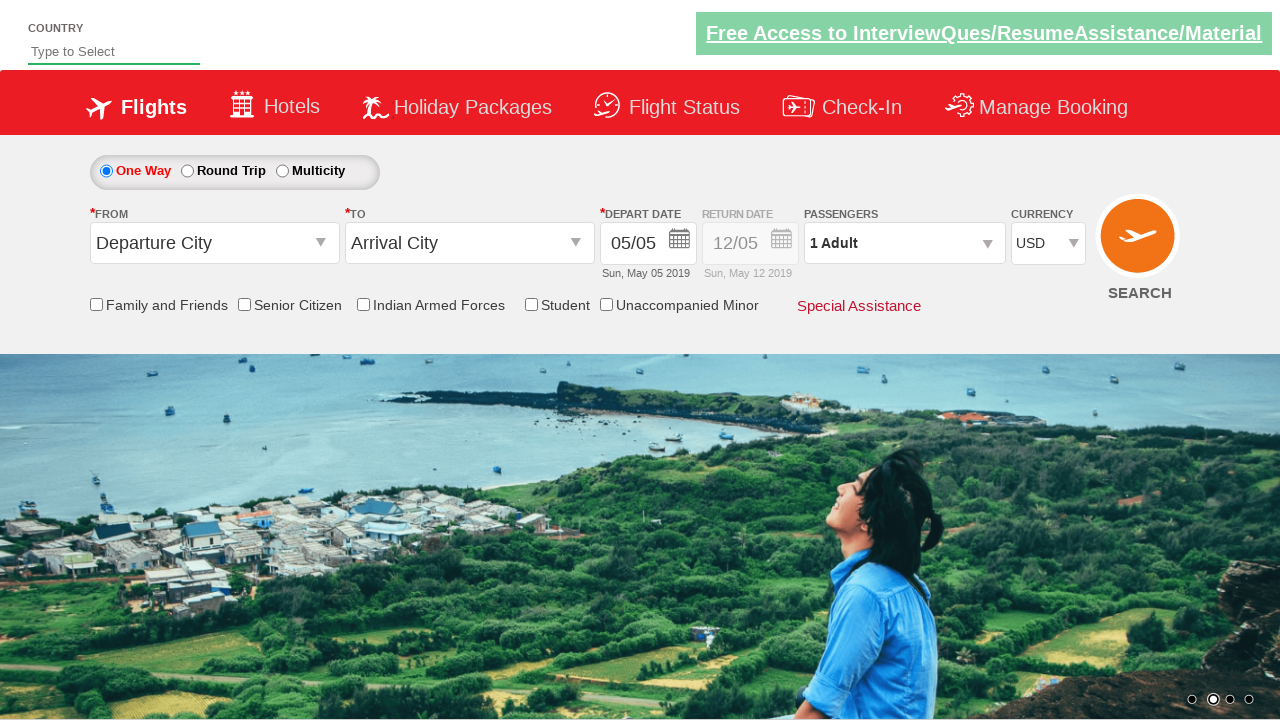

Selected dropdown option by value 'AED' on #ctl00_mainContent_DropDownListCurrency
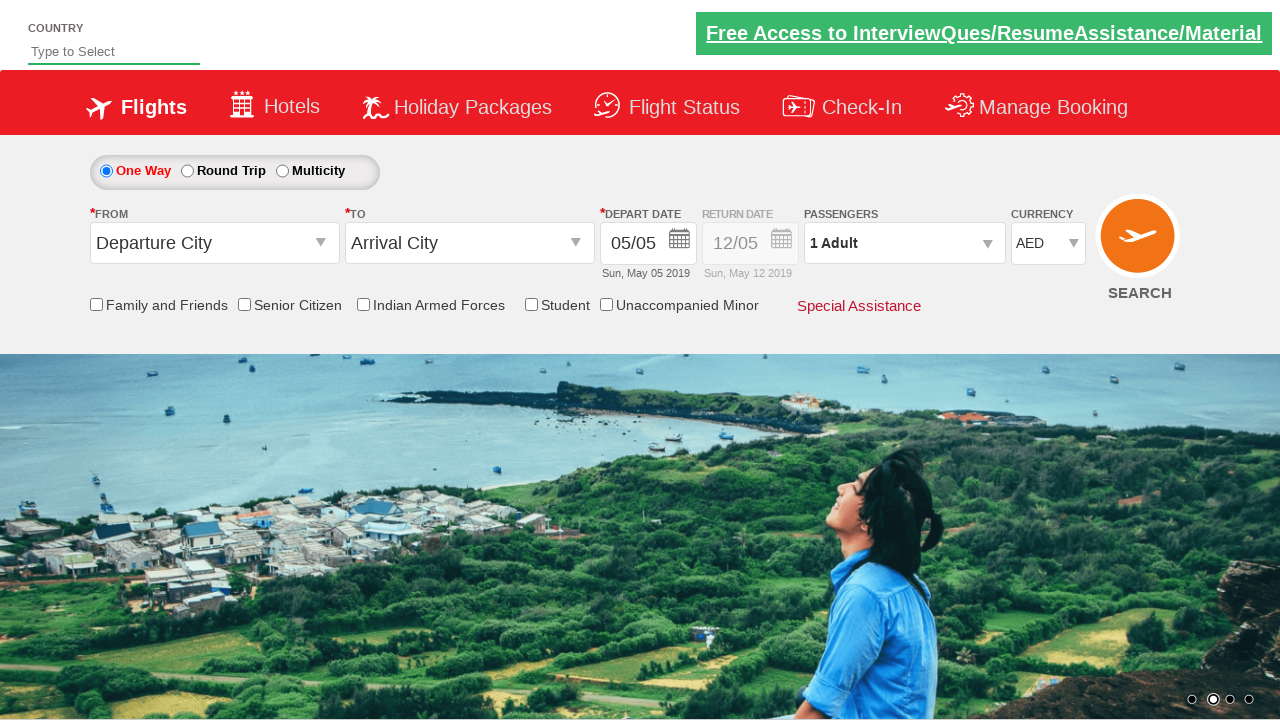

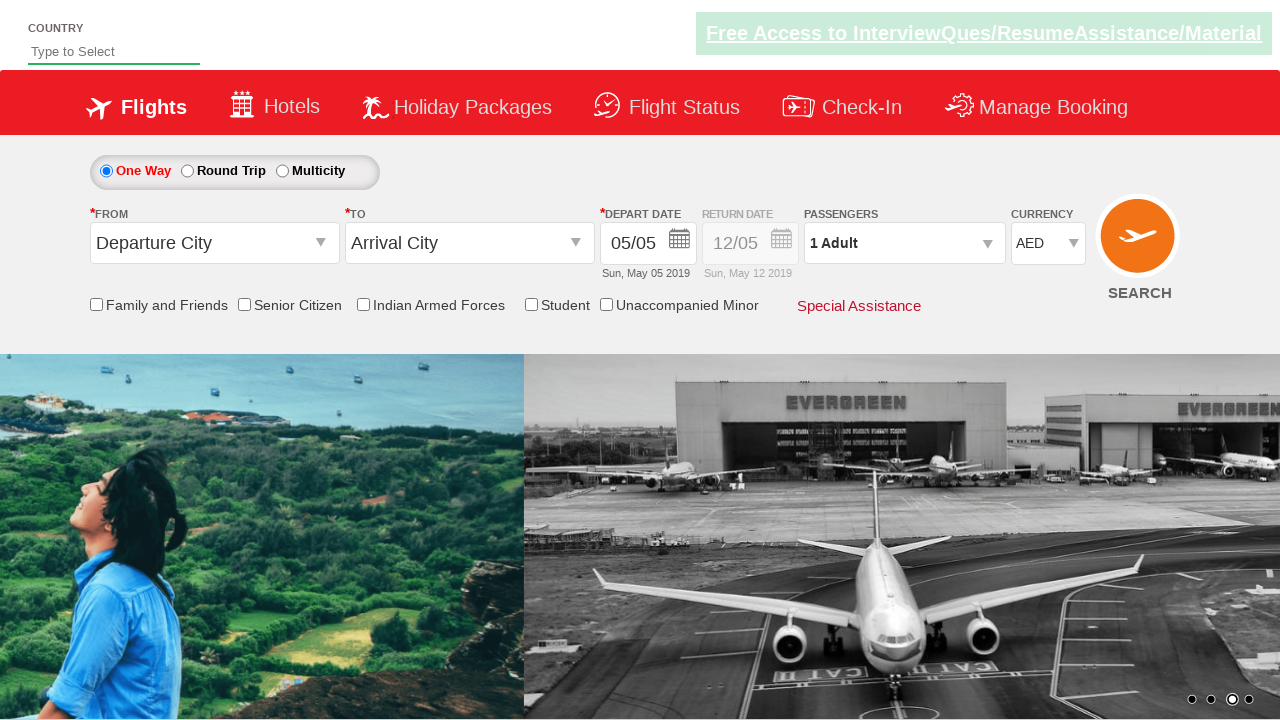